Tests displaying all todo items after filtering

Starting URL: https://demo.playwright.dev/todomvc

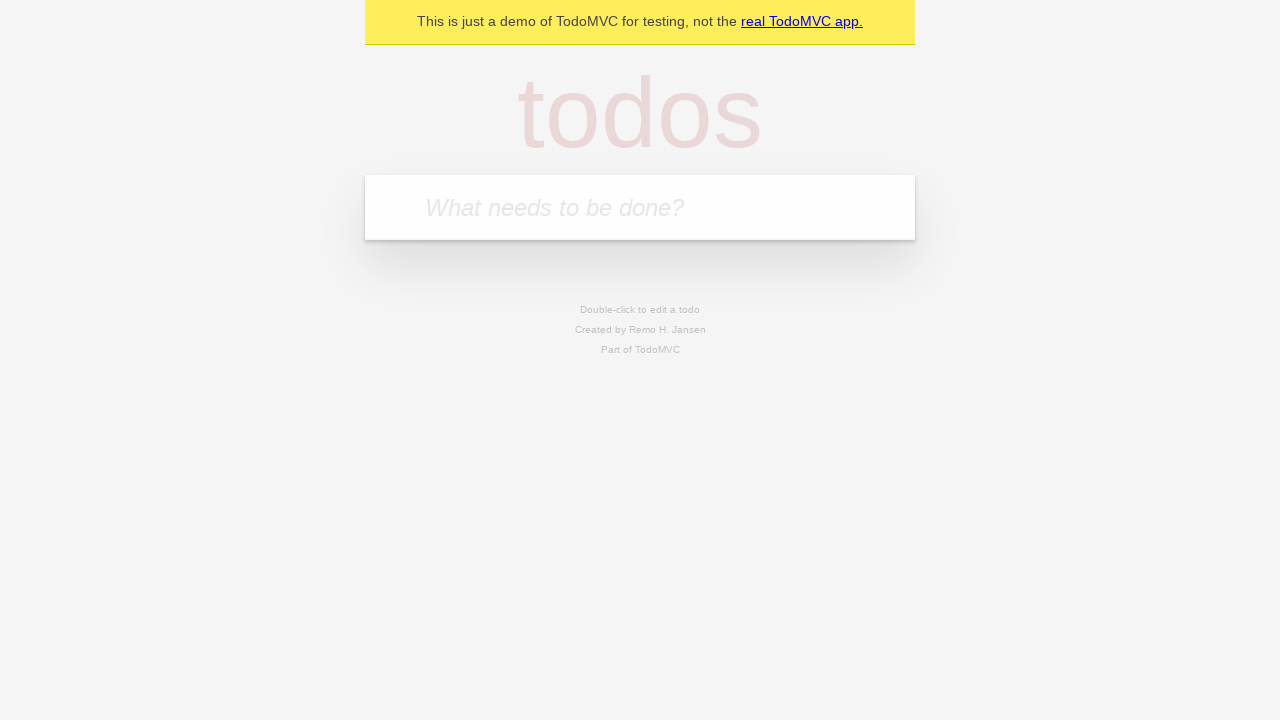

Filled todo input with 'buy some cheese' on internal:attr=[placeholder="What needs to be done?"i]
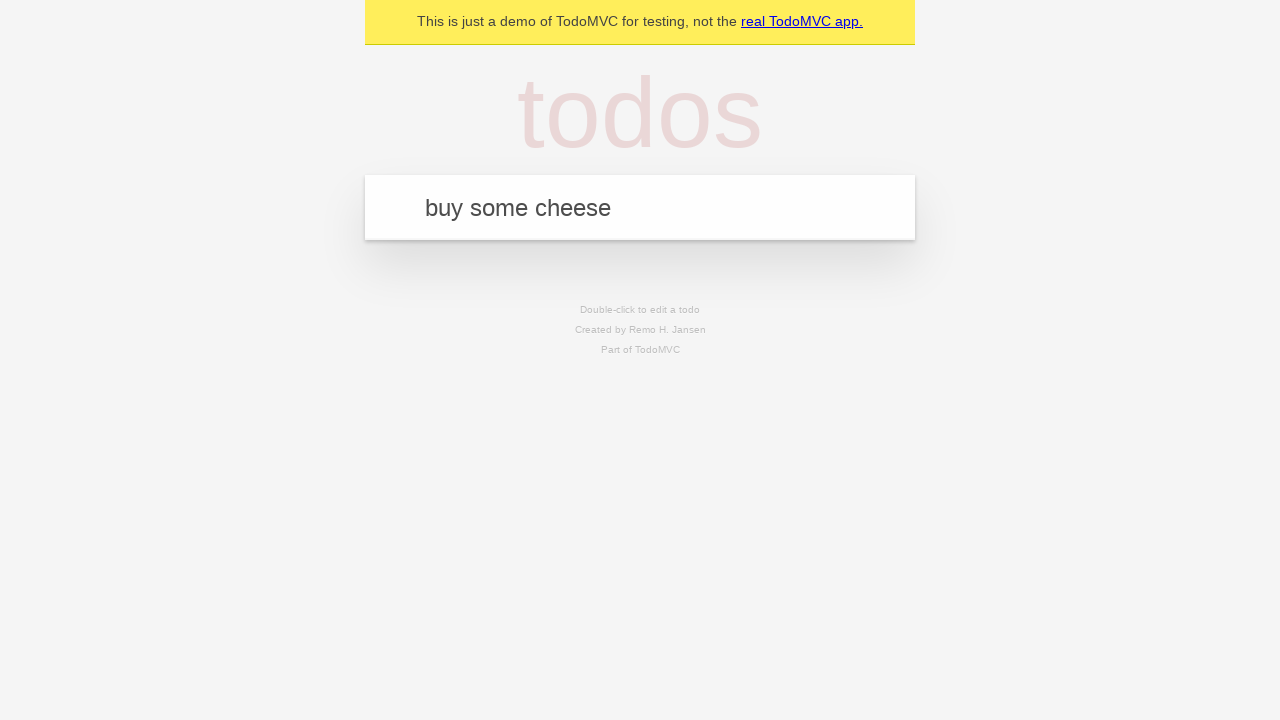

Pressed Enter to add first todo on internal:attr=[placeholder="What needs to be done?"i]
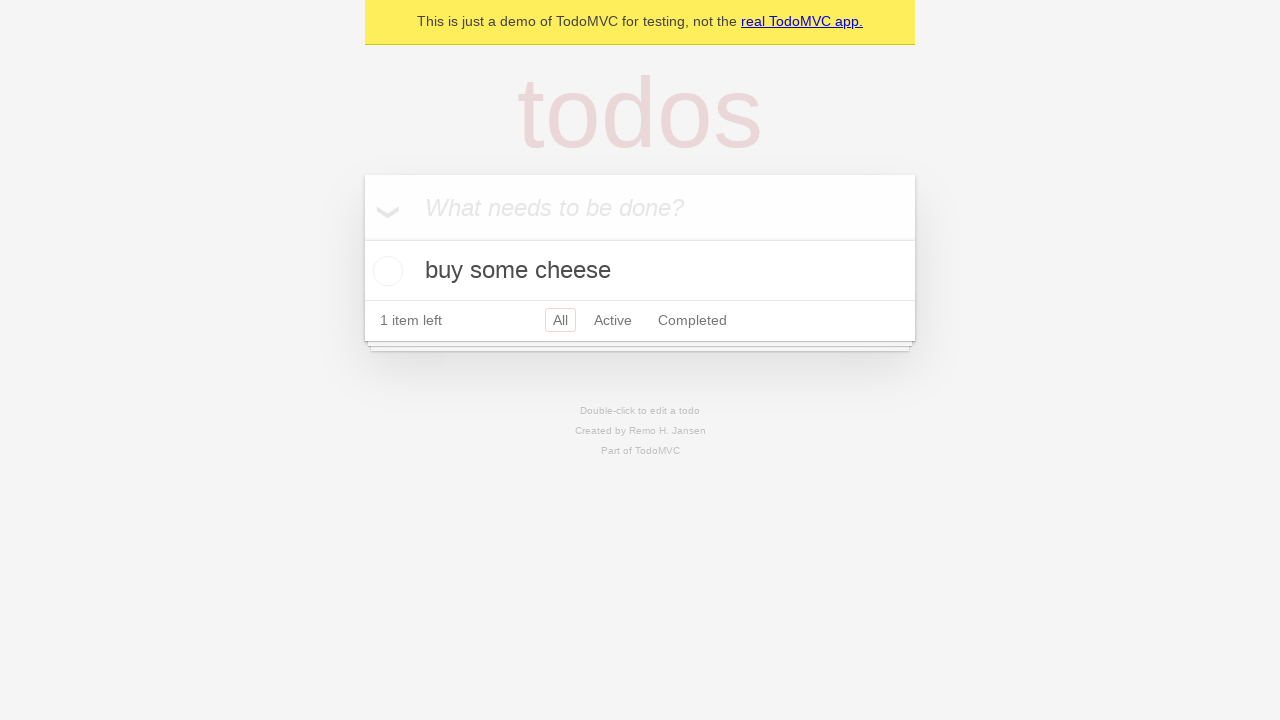

Filled todo input with 'feed the cat' on internal:attr=[placeholder="What needs to be done?"i]
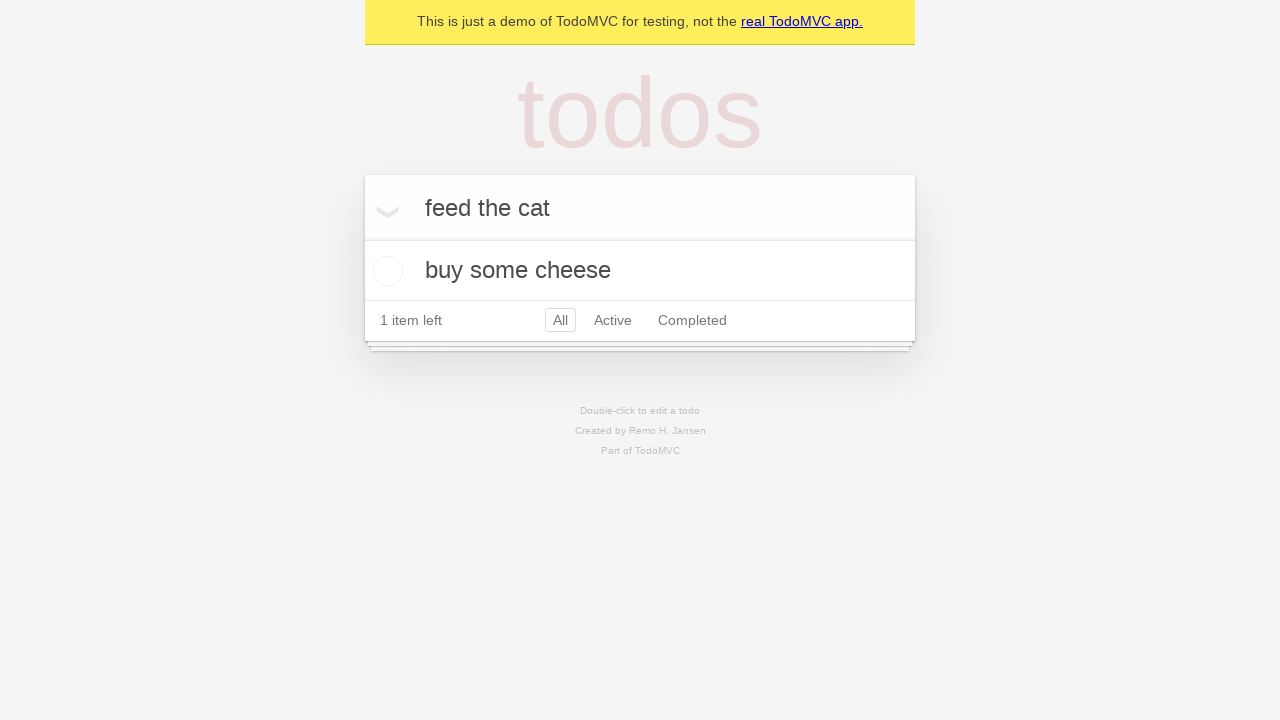

Pressed Enter to add second todo on internal:attr=[placeholder="What needs to be done?"i]
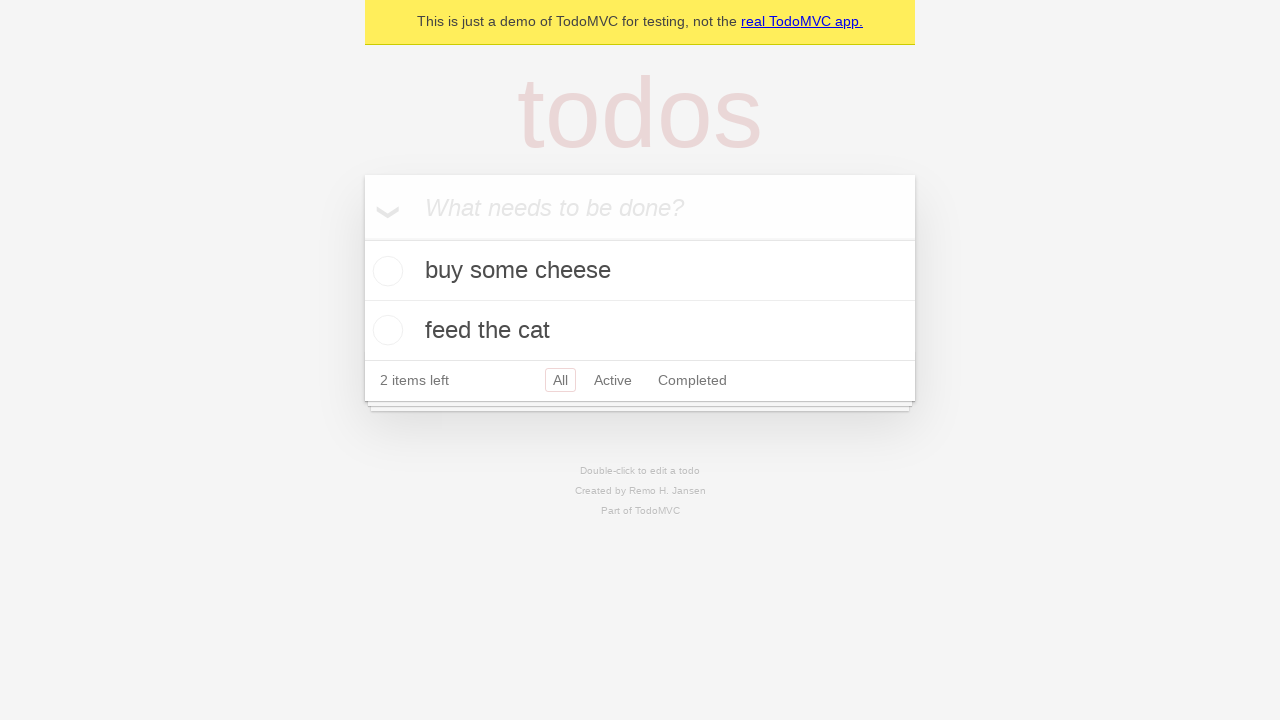

Filled todo input with 'book a doctors appointment' on internal:attr=[placeholder="What needs to be done?"i]
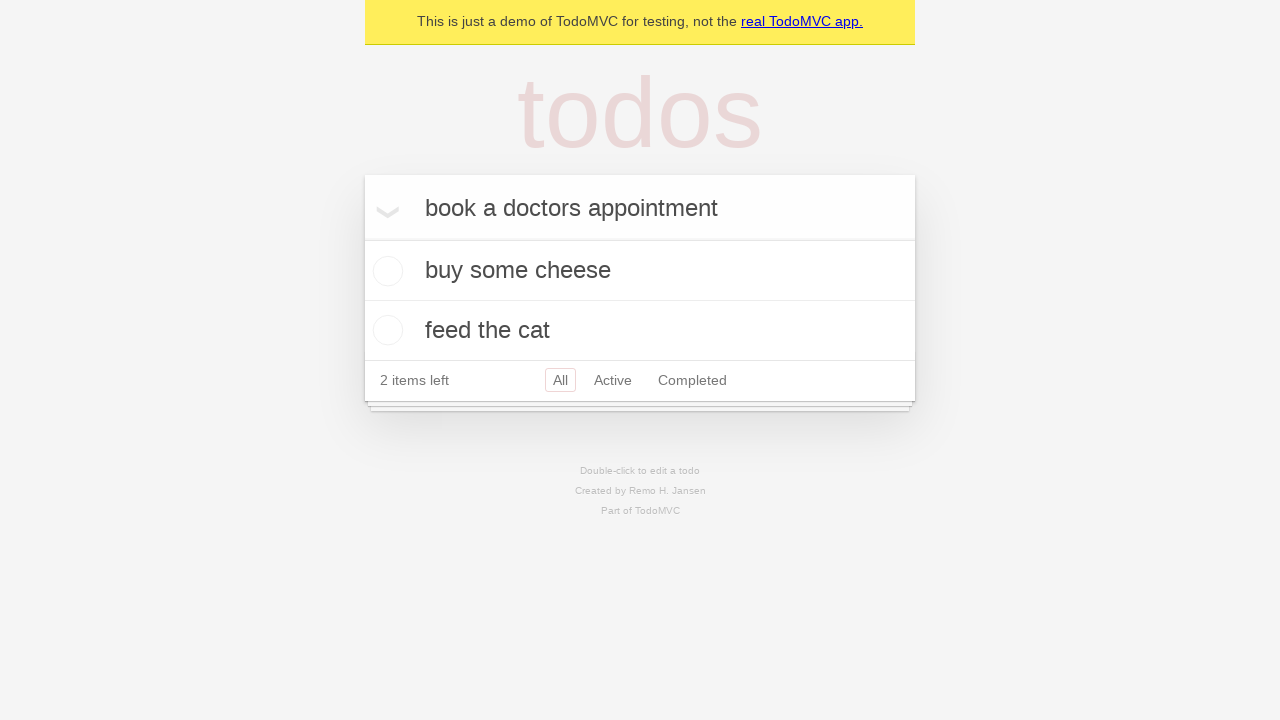

Pressed Enter to add third todo on internal:attr=[placeholder="What needs to be done?"i]
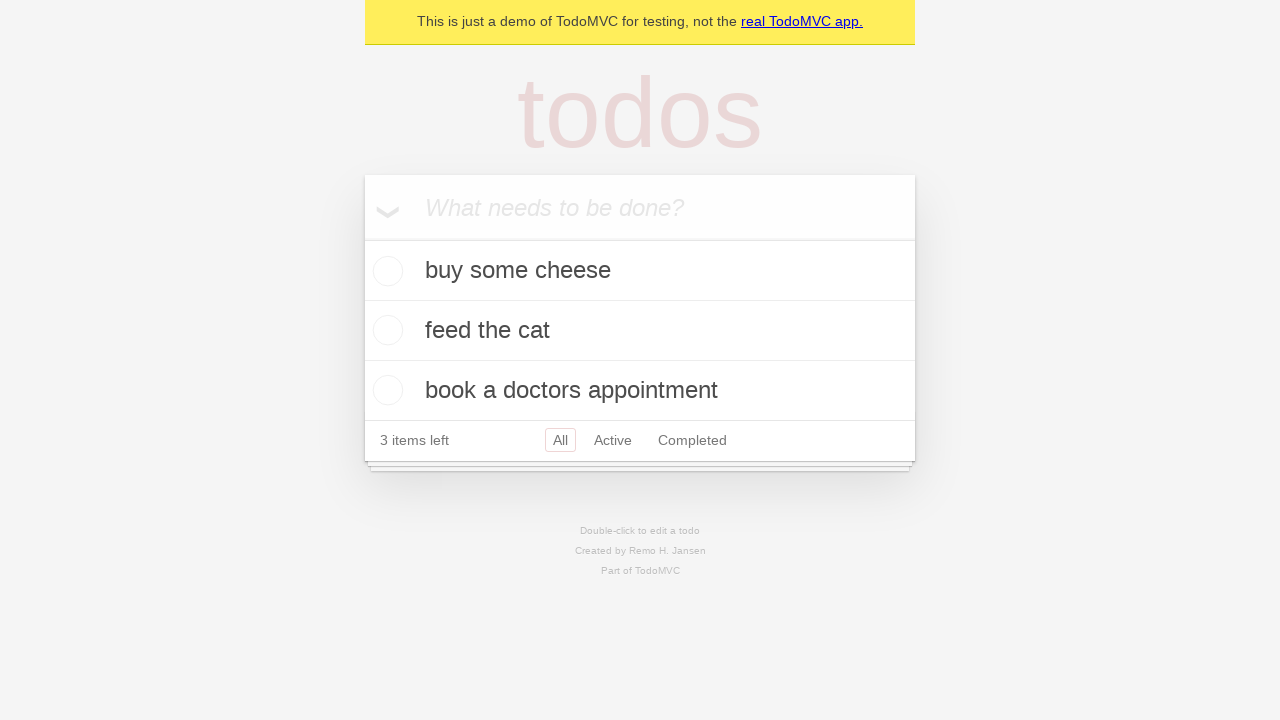

Checked second todo item at (385, 330) on internal:testid=[data-testid="todo-item"s] >> nth=1 >> internal:role=checkbox
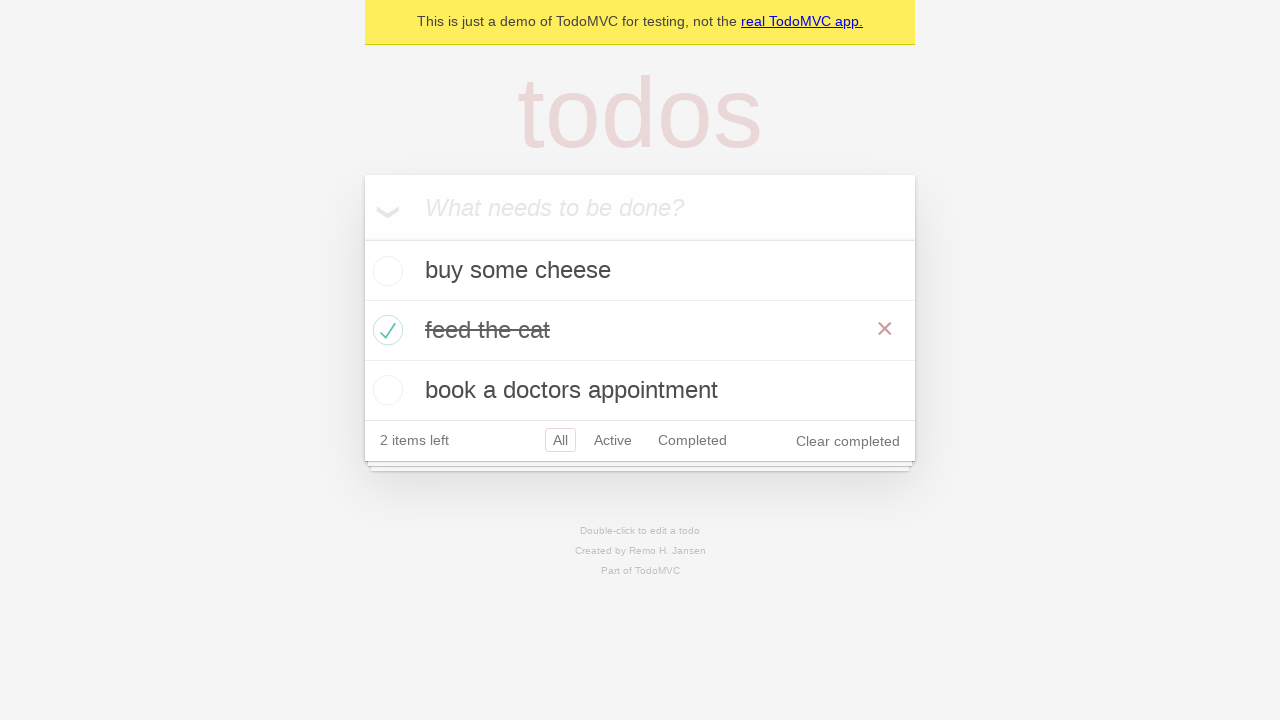

Clicked Active filter link at (613, 440) on internal:role=link[name="Active"i]
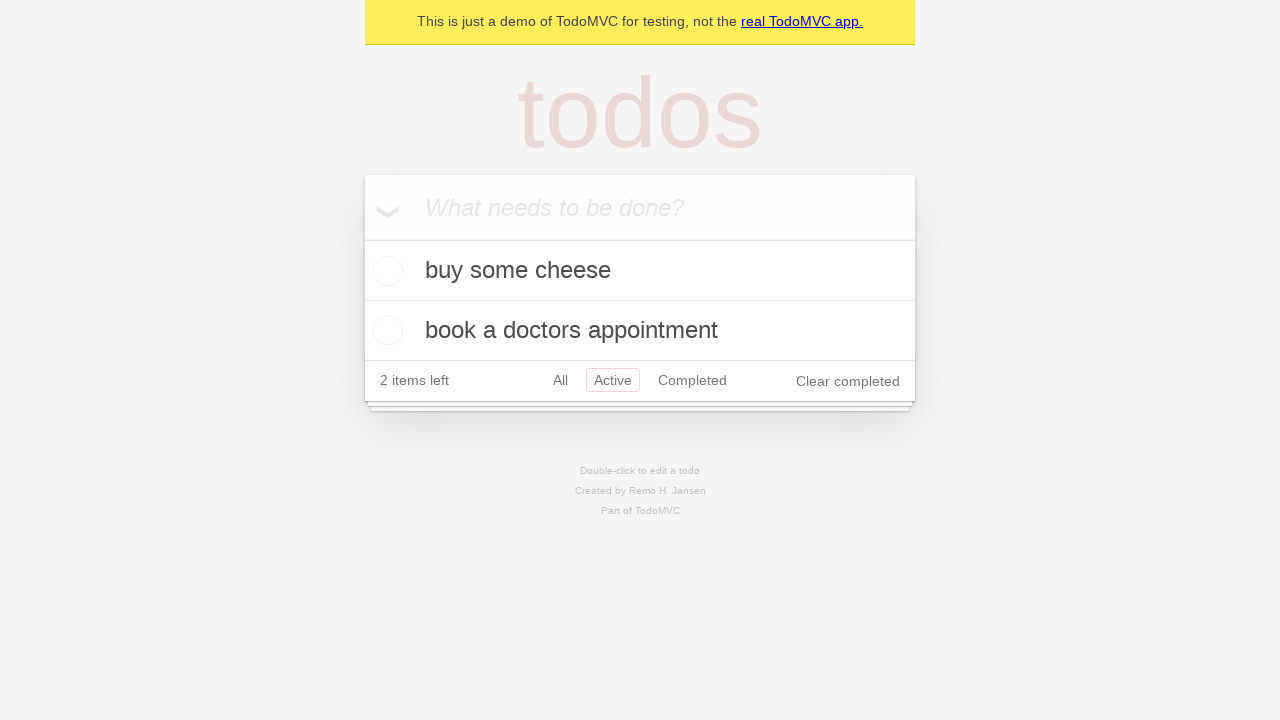

Clicked Completed filter link at (692, 380) on internal:role=link[name="Completed"i]
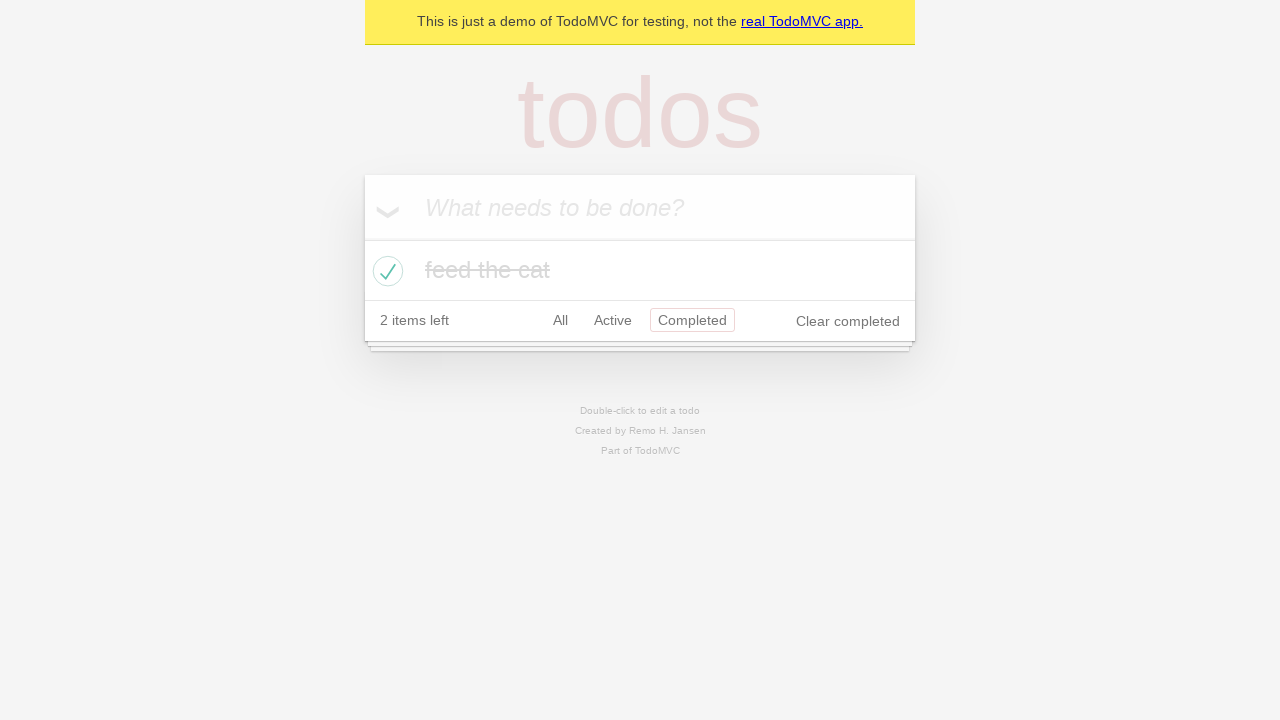

Clicked All filter link to display all items at (560, 320) on internal:role=link[name="All"i]
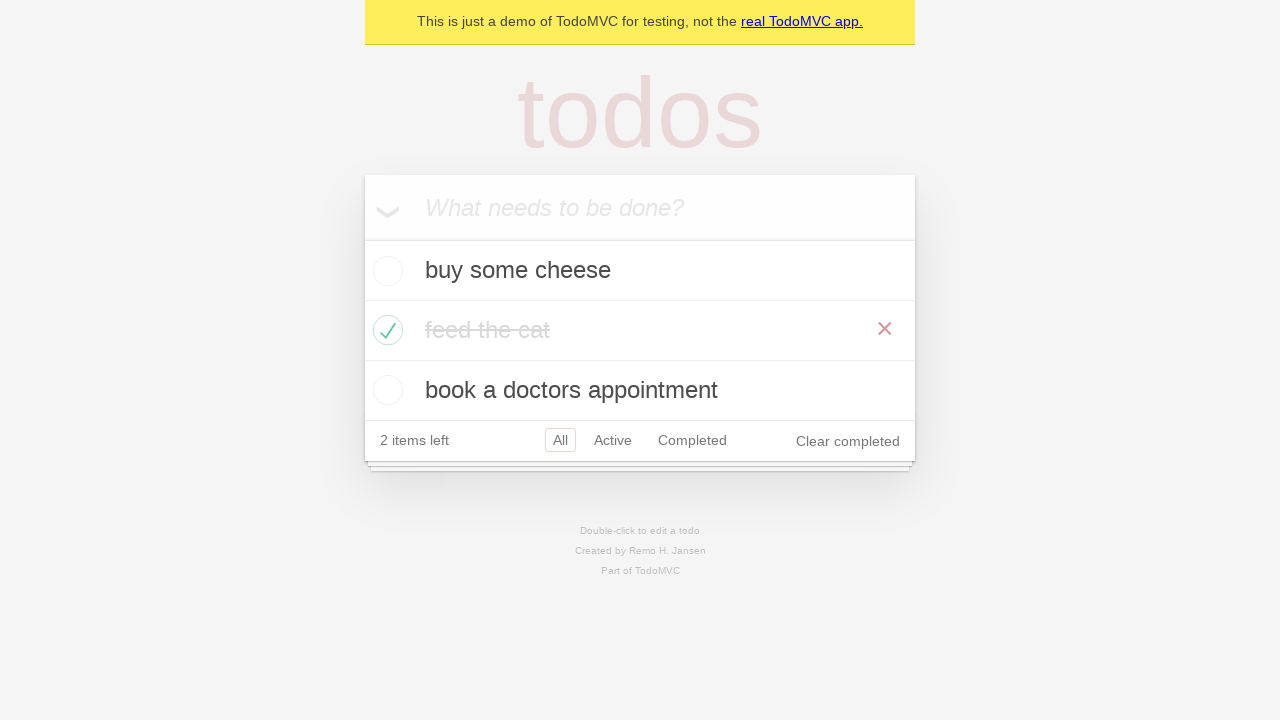

All todo items loaded and visible
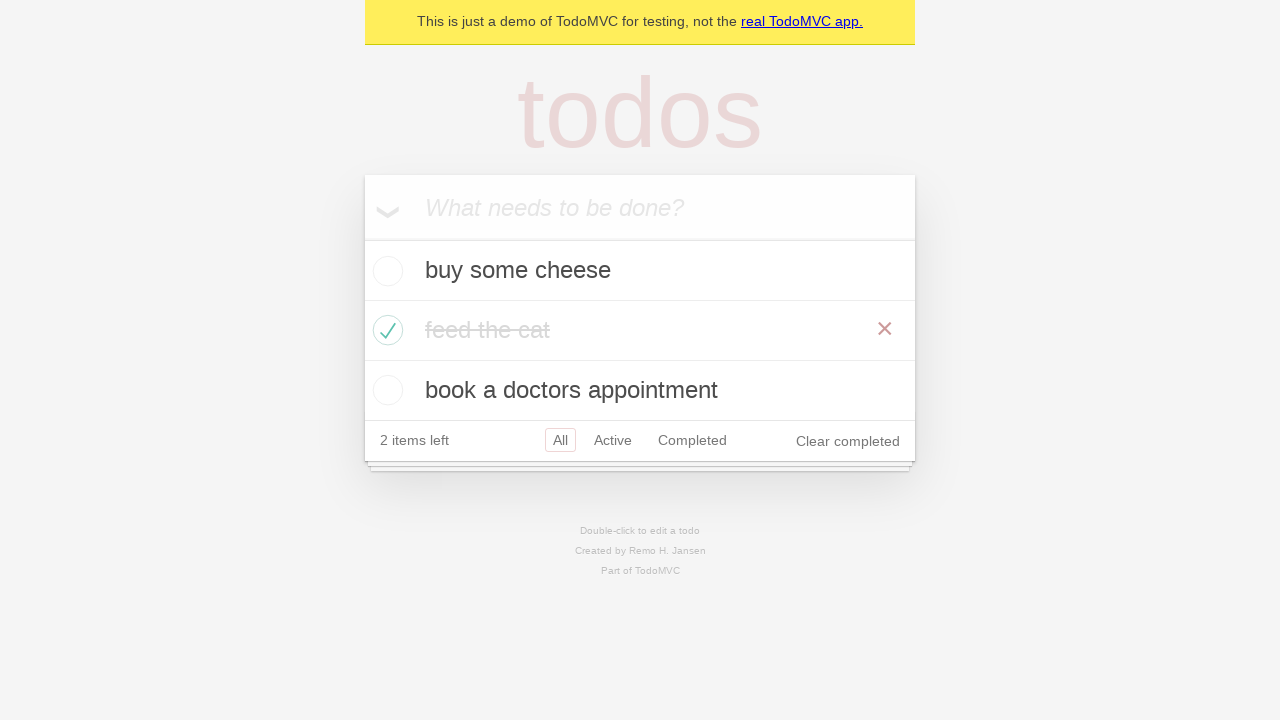

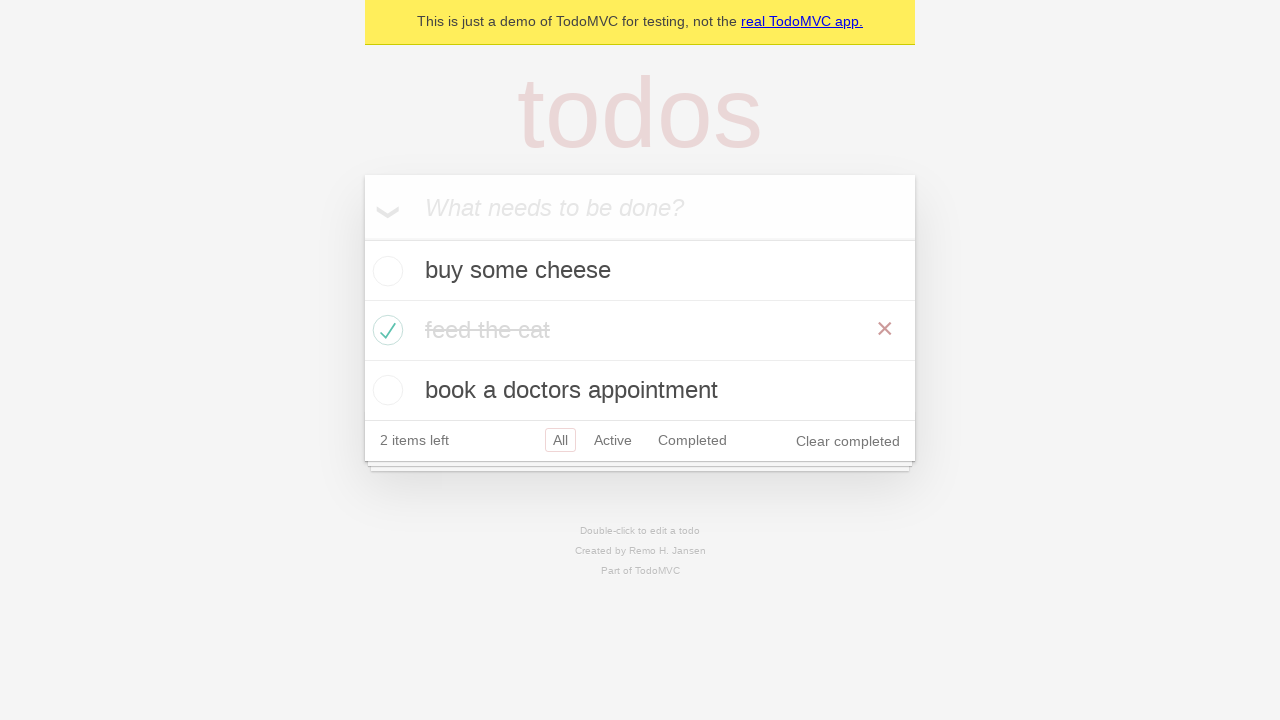